Tests window handle functionality by clicking a link that opens a new window, switching to the new window to verify its content, then switching back to the original window to verify the page title.

Starting URL: https://the-internet.herokuapp.com/windows

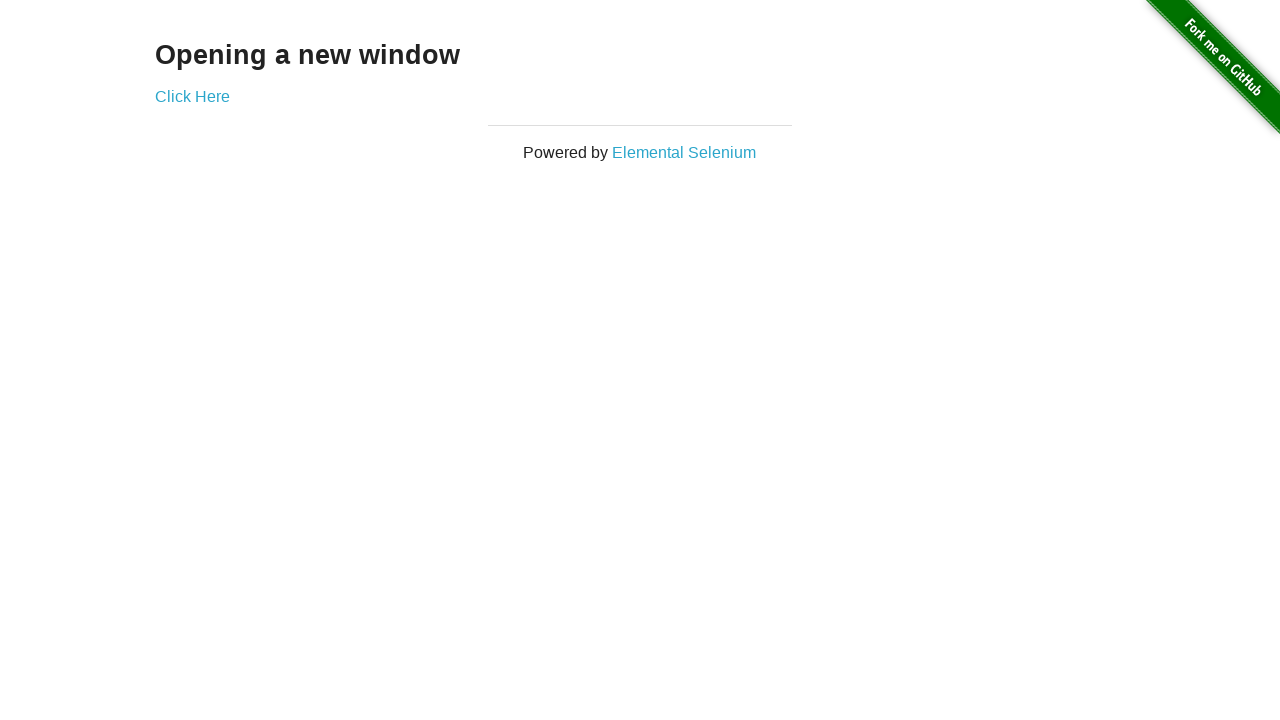

Waited for 'Opening a new window' text to appear
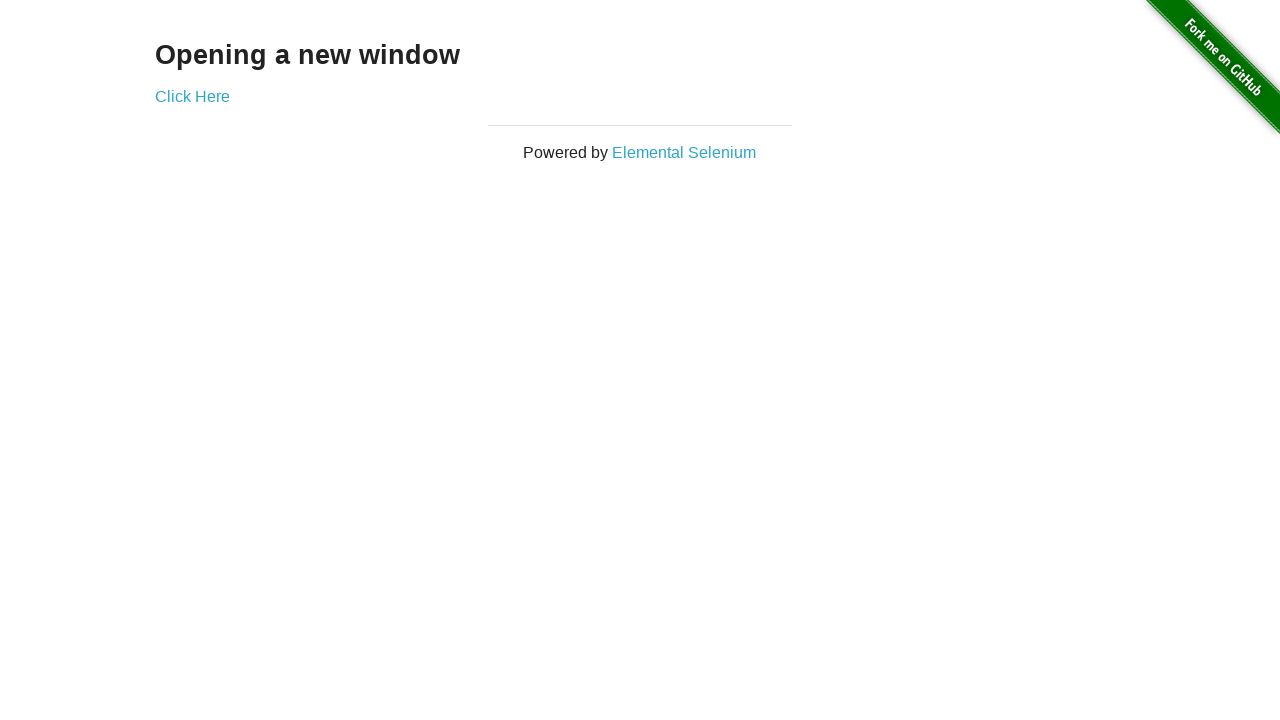

Verified page title contains 'The Internet'
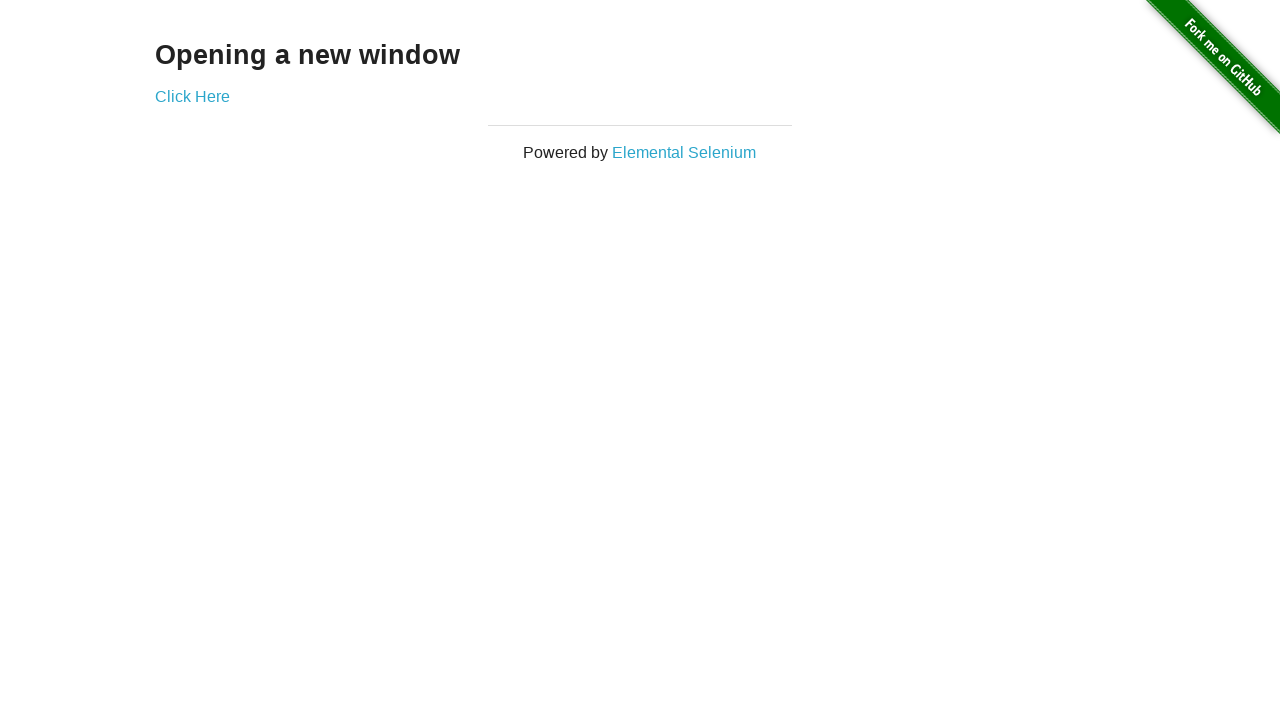

Clicked 'Click Here' link to open new window at (192, 96) on xpath=//*[text()='Click Here']
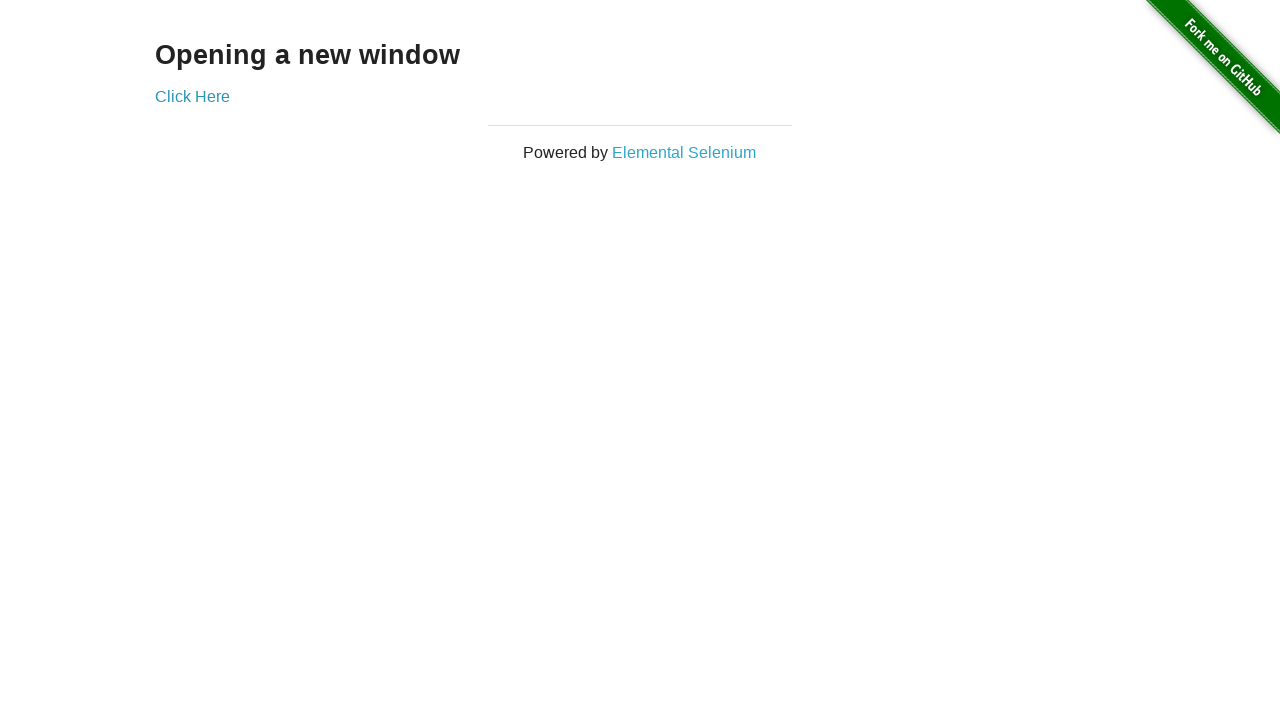

New window opened and loaded
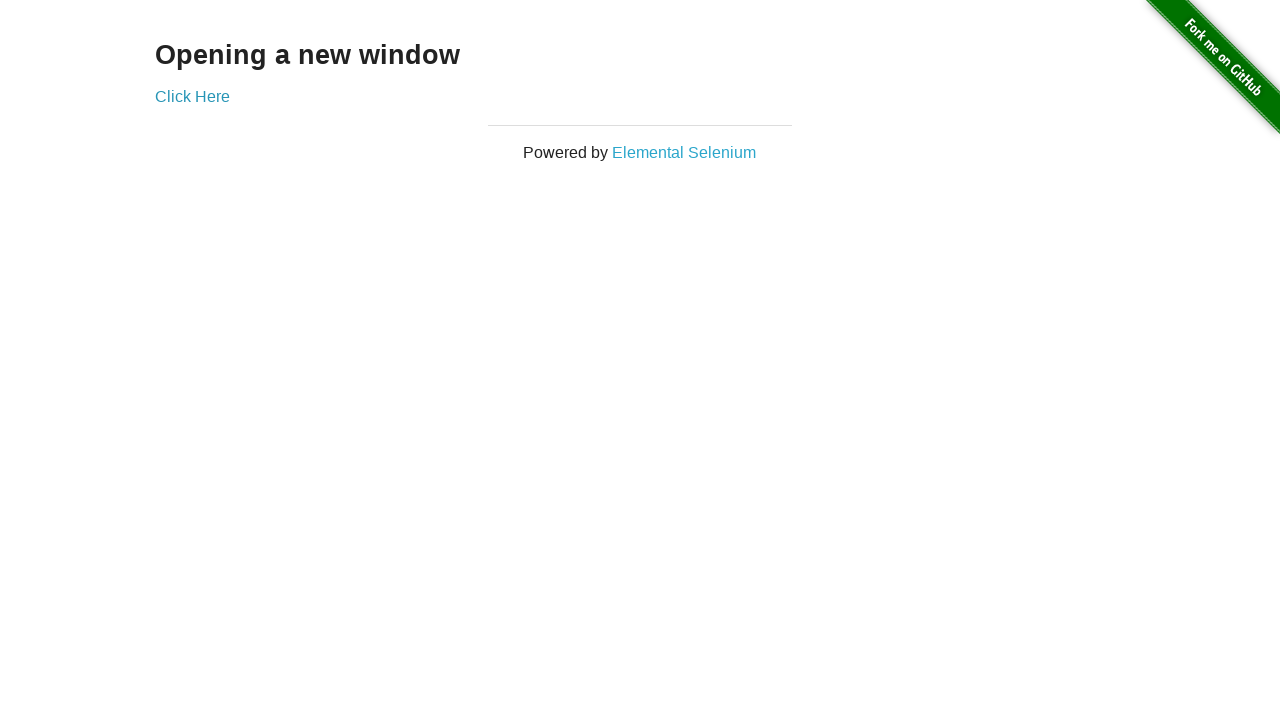

Verified new window title is 'New Window'
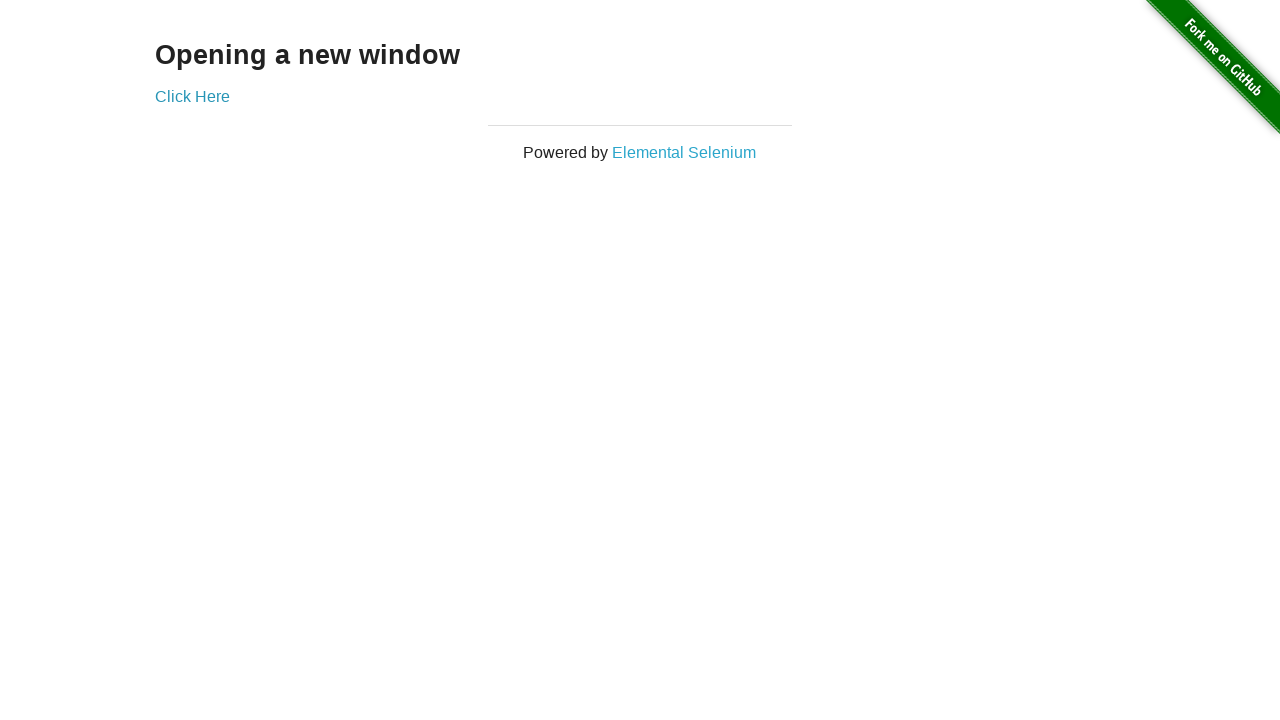

Waited for h3 element in new window
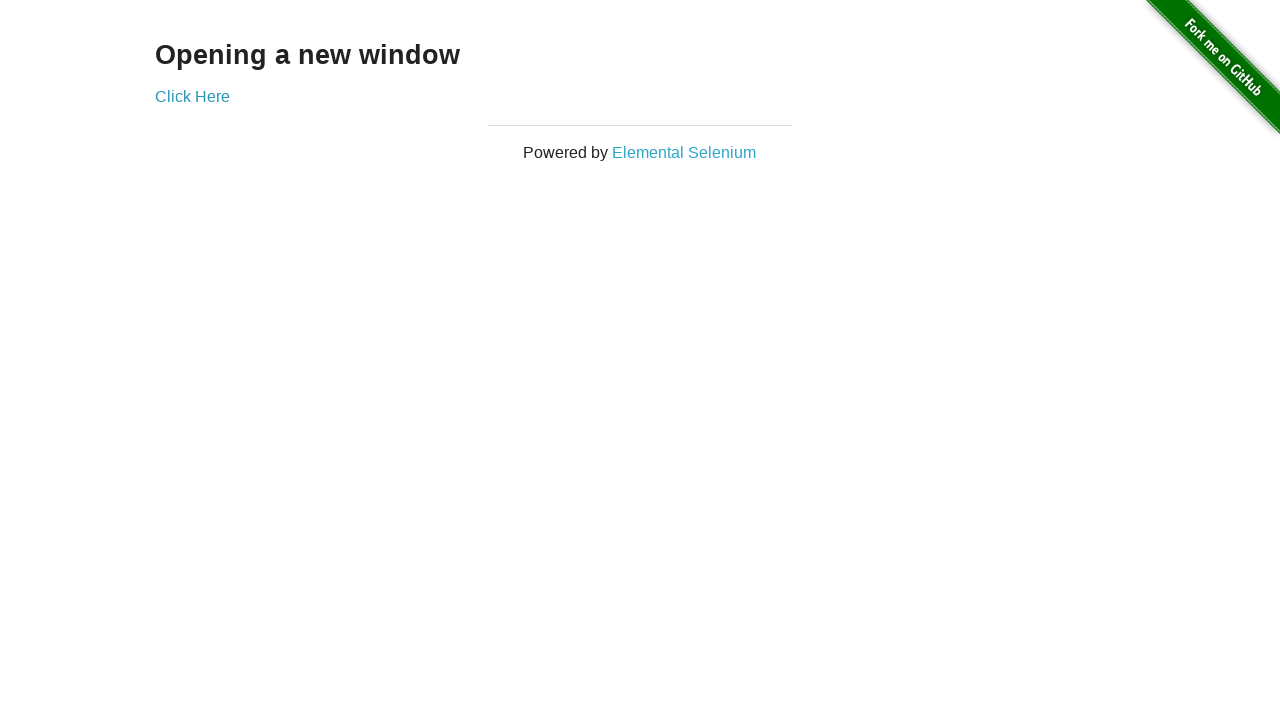

Switched back to original window
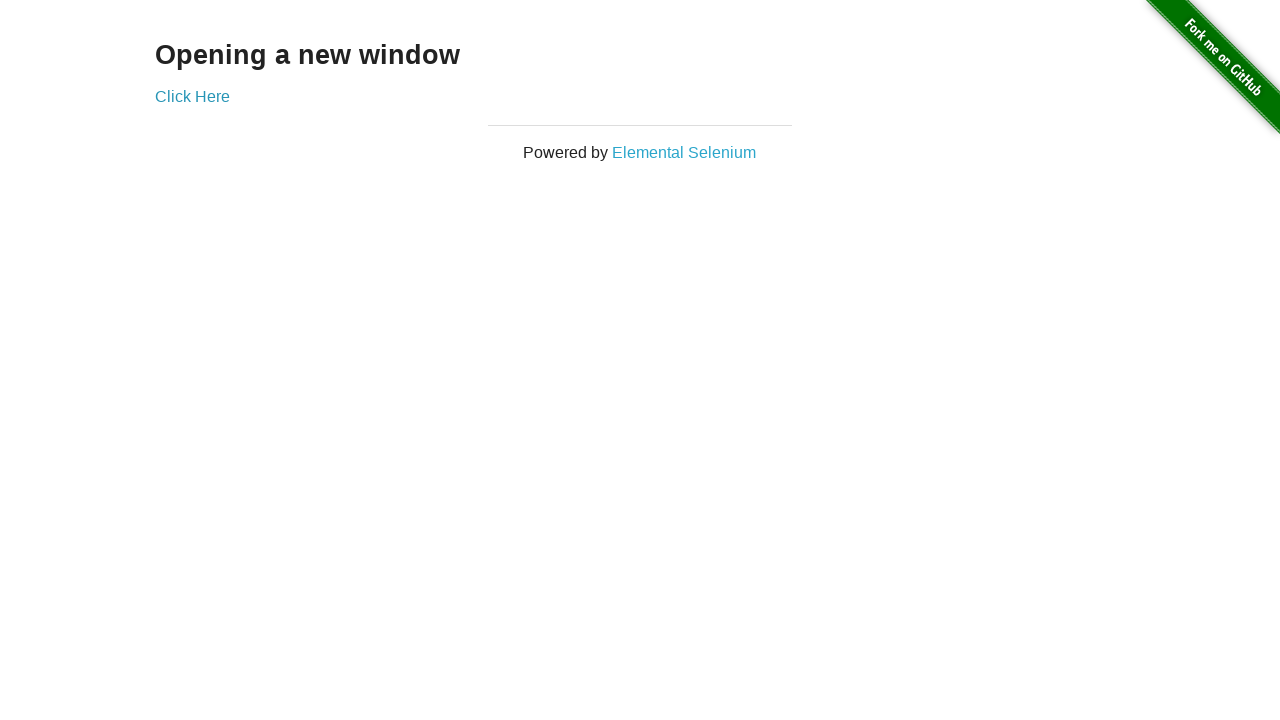

Verified original window title is 'The Internet'
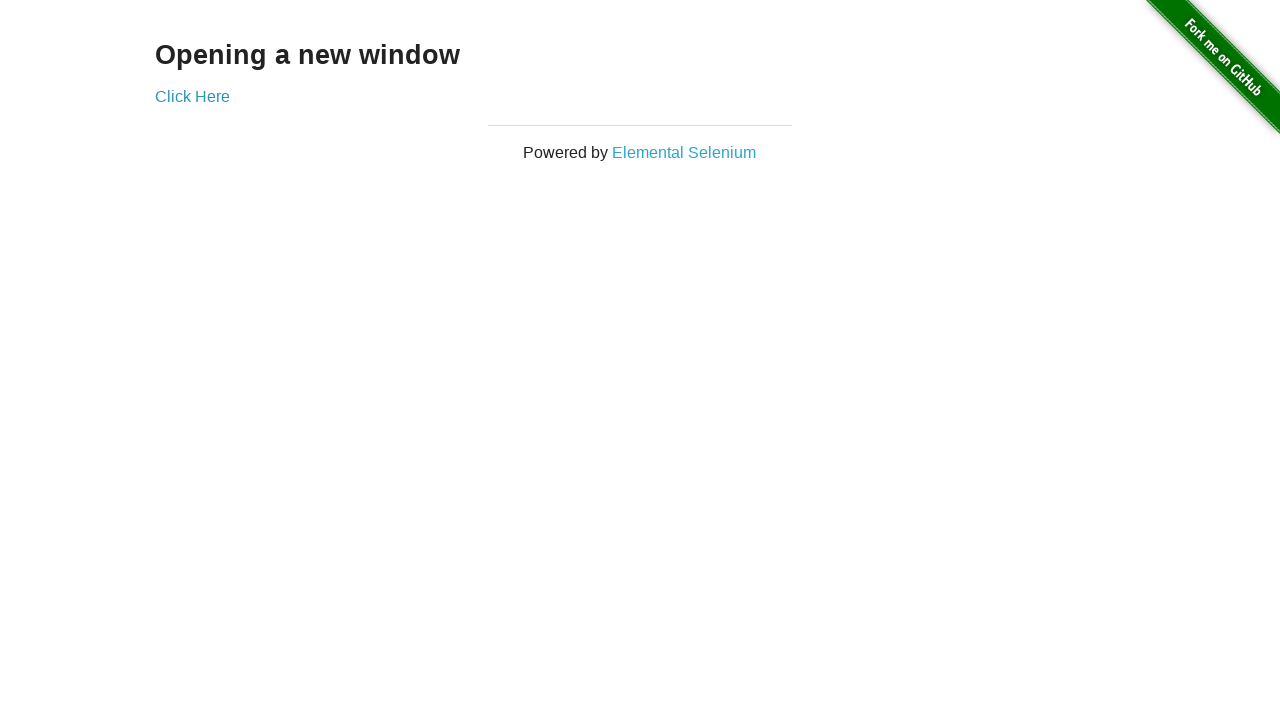

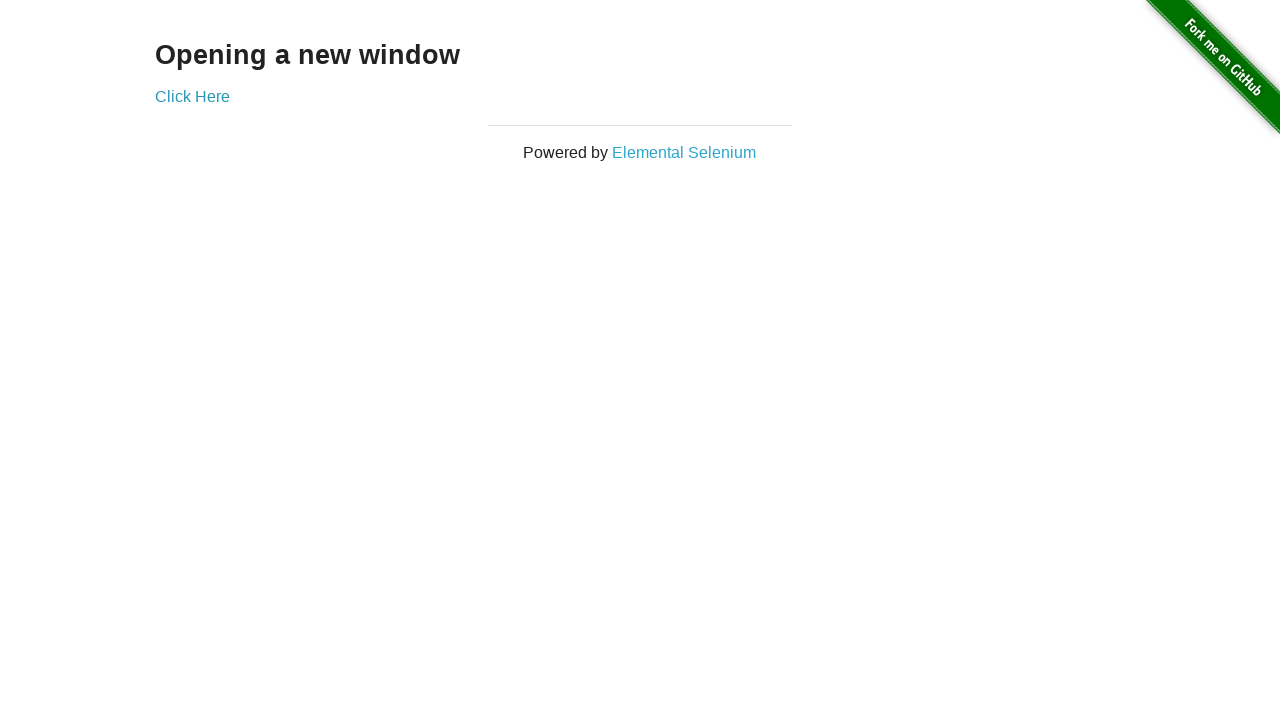